Tests registration form validation by entering invalid email format and verifying email validation error messages

Starting URL: https://alada.vn/tai-khoan/dang-ky.html

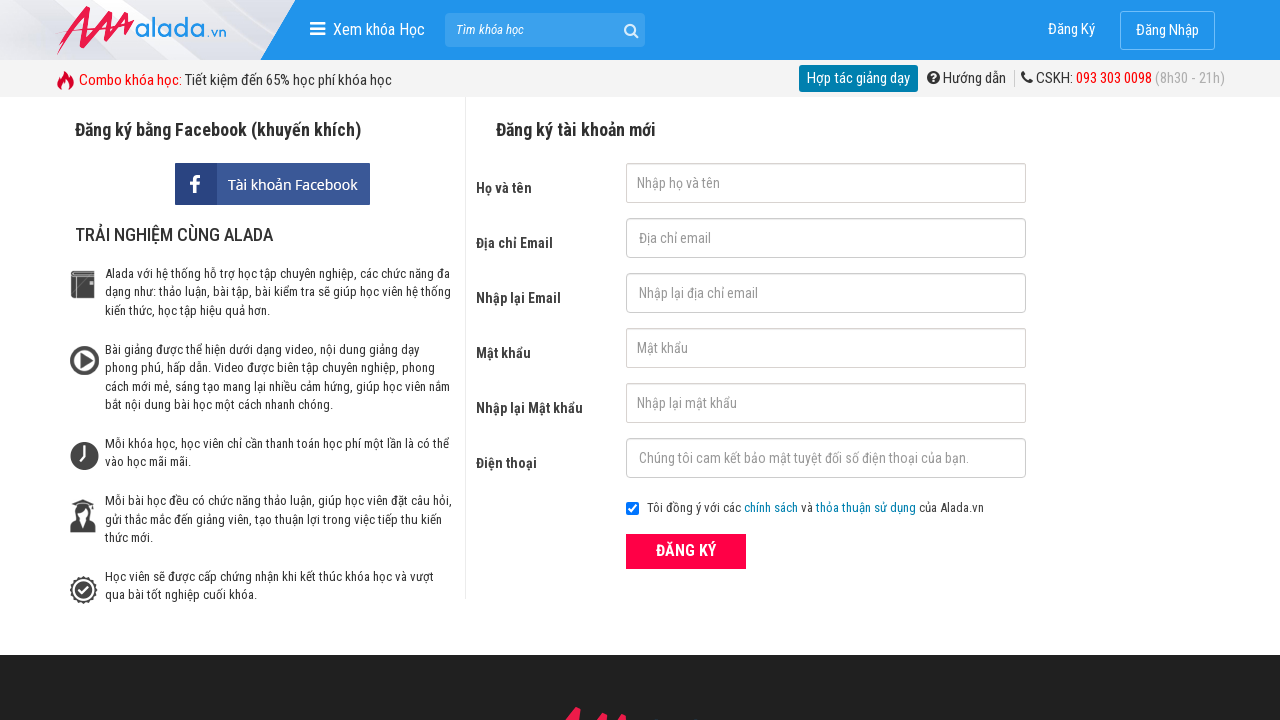

Filled first name field with 'Tran Ngoc Mo' on #txtFirstname
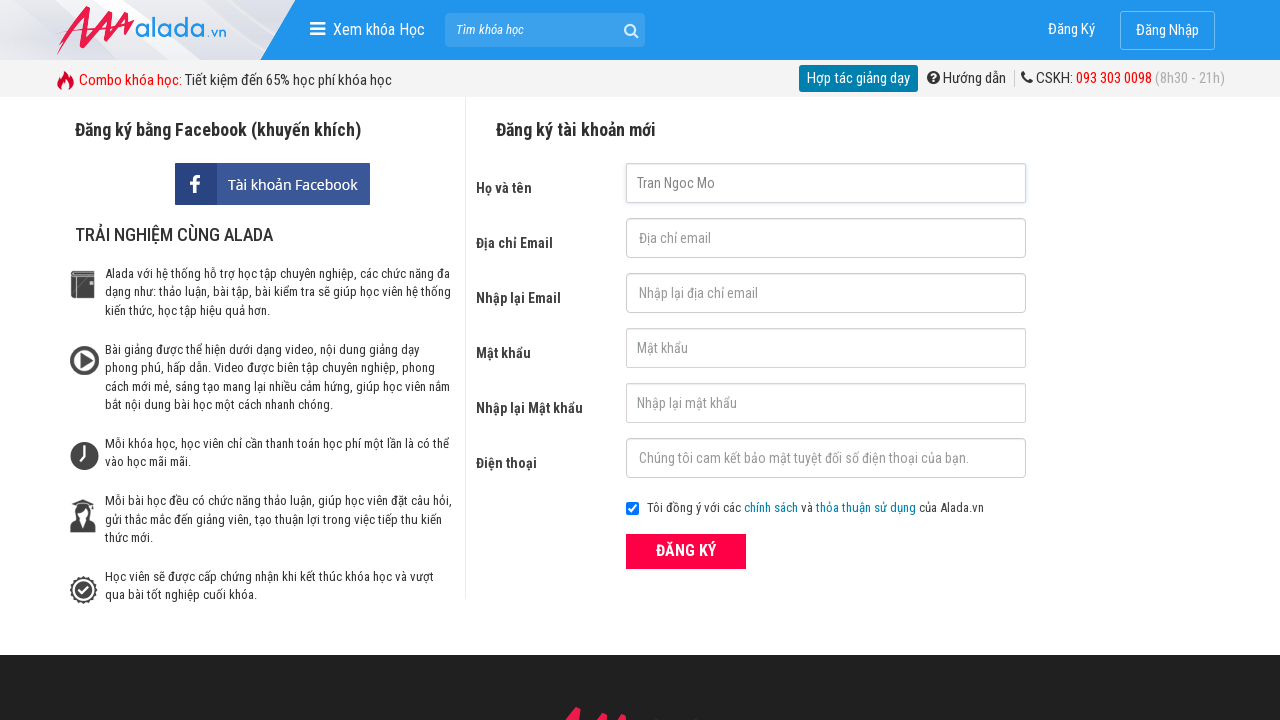

Filled email field with invalid format 'Tran Ngoc Mo' on #txtEmail
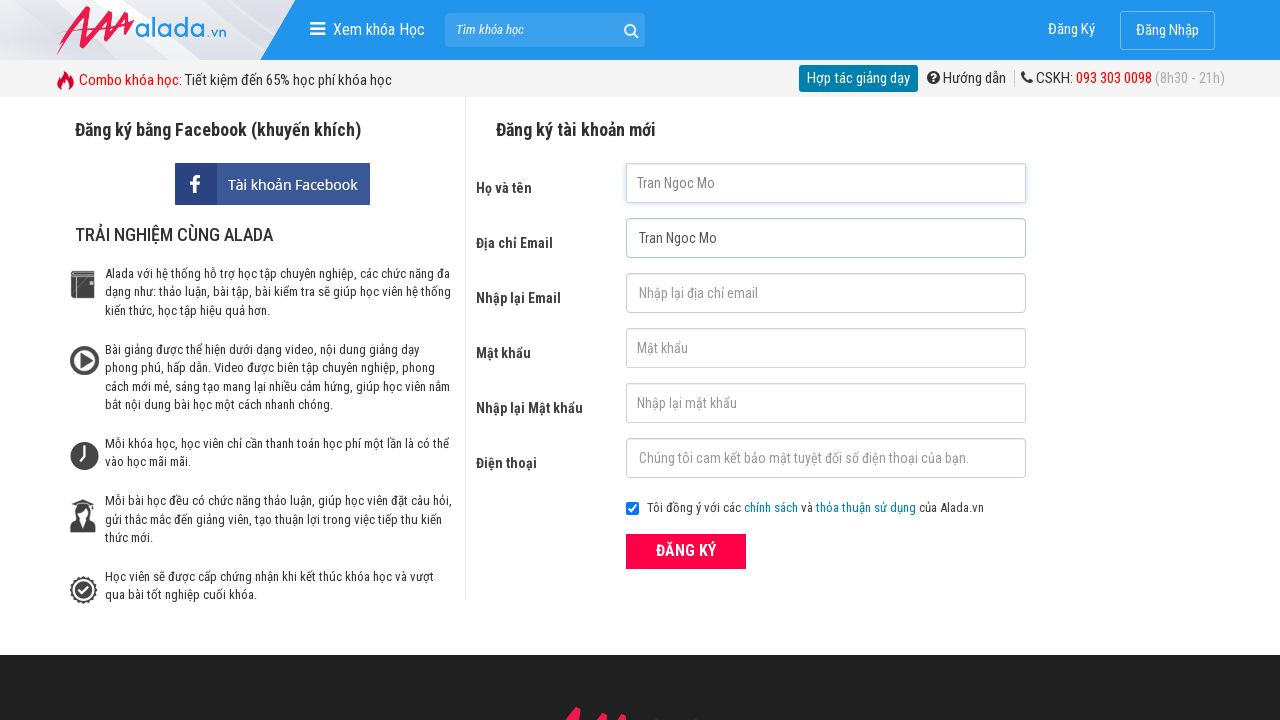

Filled confirm email field with 'Tran Ngoc Mo' on #txtCEmail
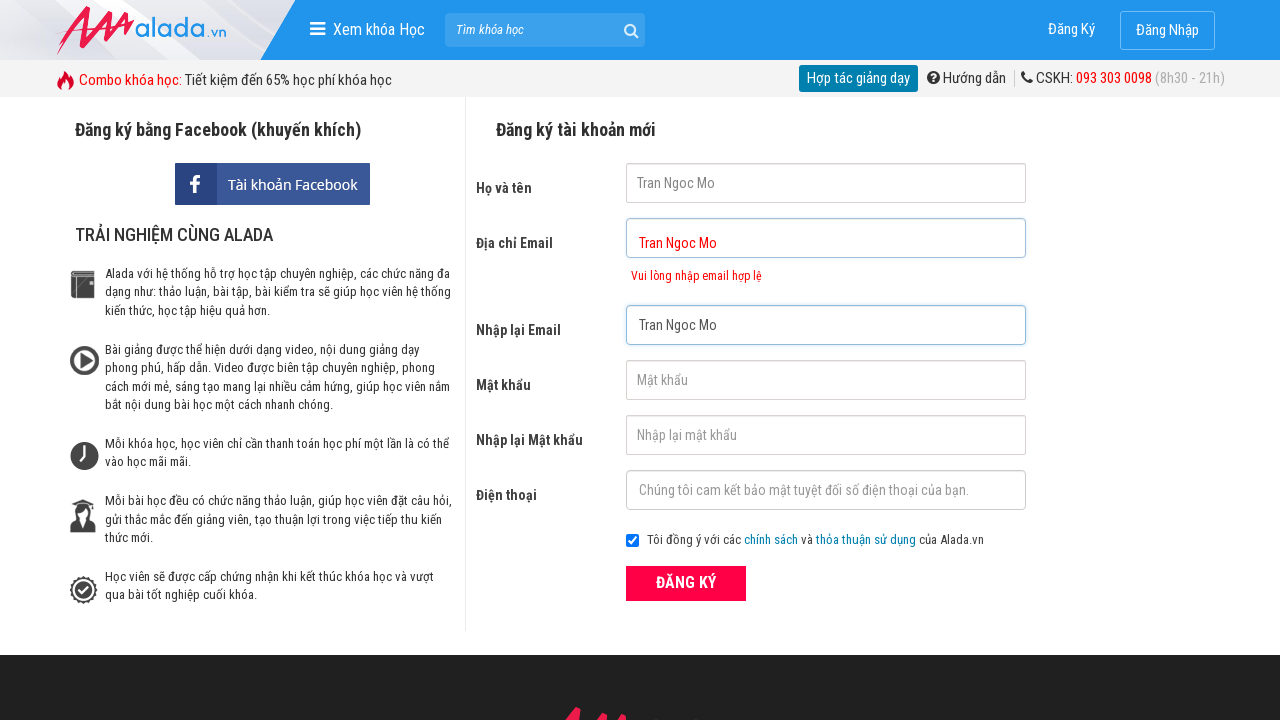

Filled password field with 'dream@1234' on #txtPassword
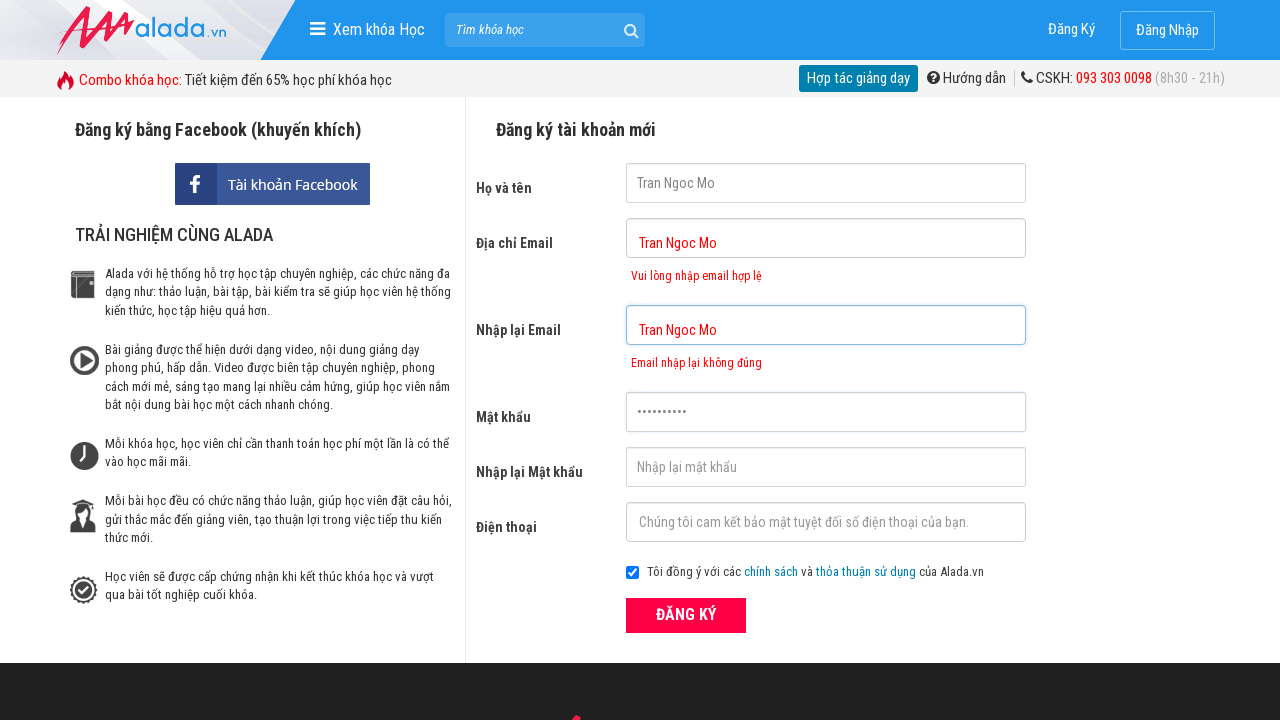

Filled confirm password field with 'dream@1234' on #txtCPassword
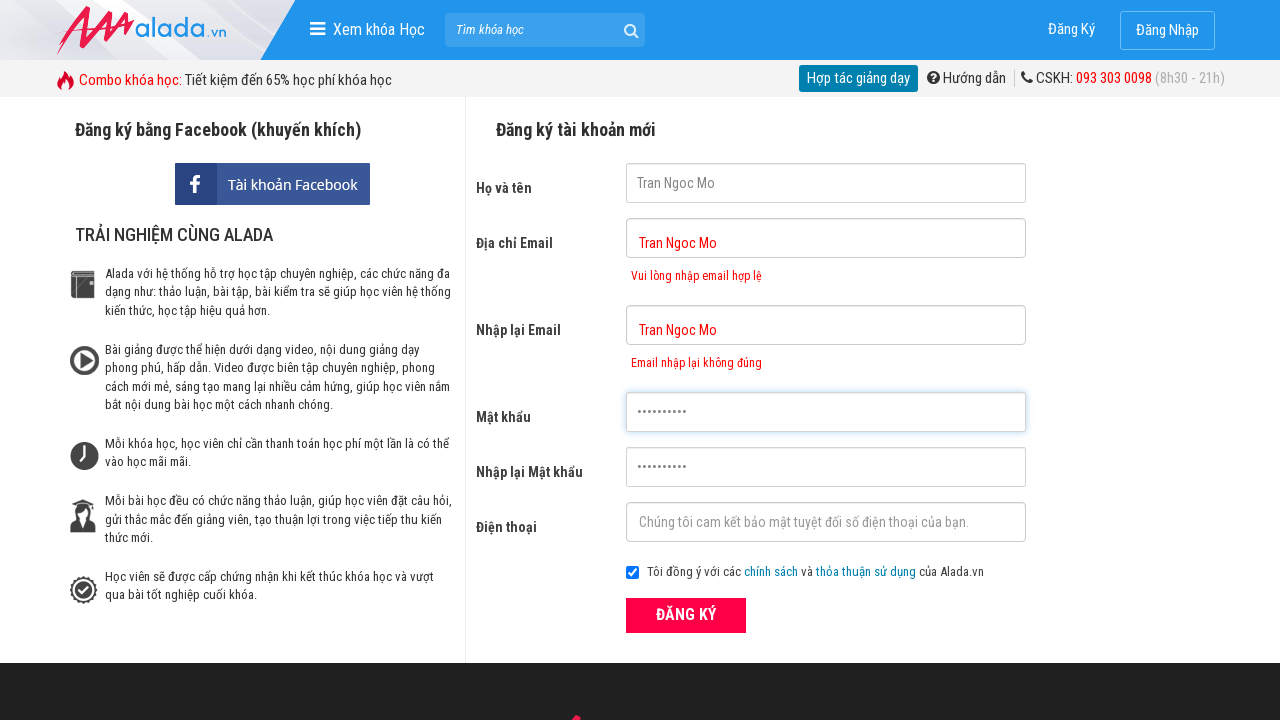

Filled phone number field with '0943678098' on #txtPhone
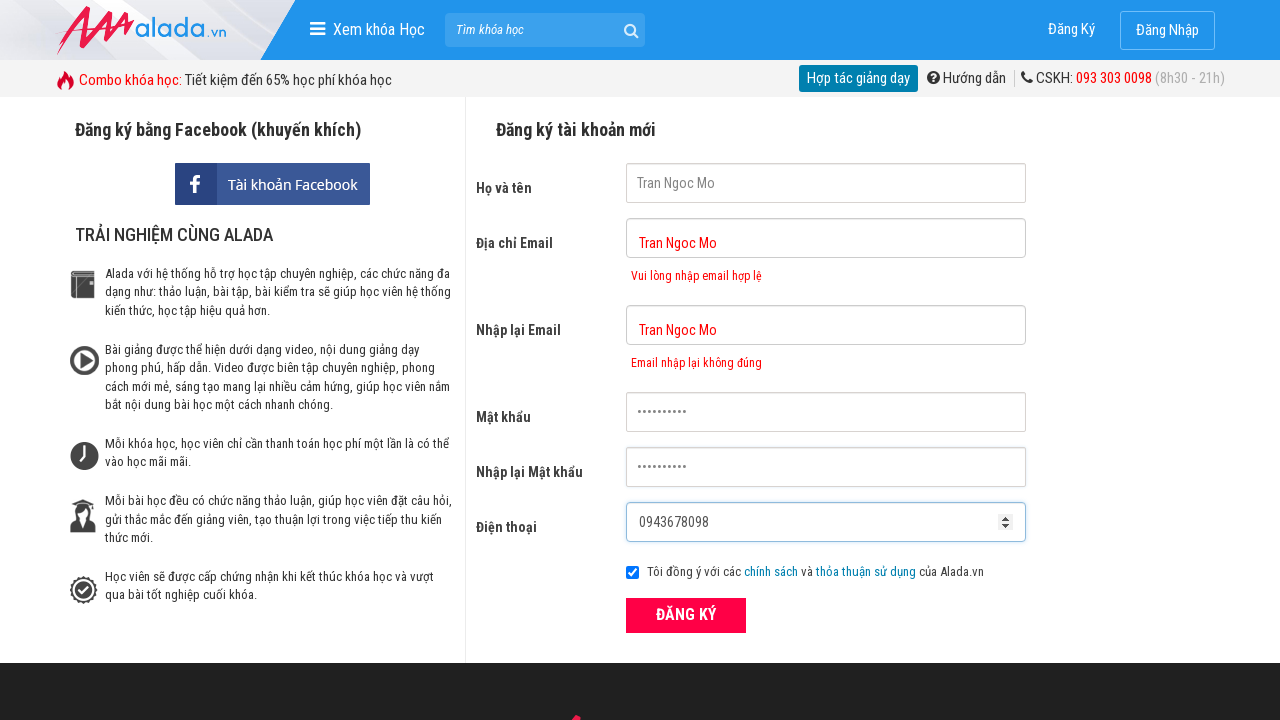

Clicked submit button to submit registration form at (686, 615) on button[type='submit']
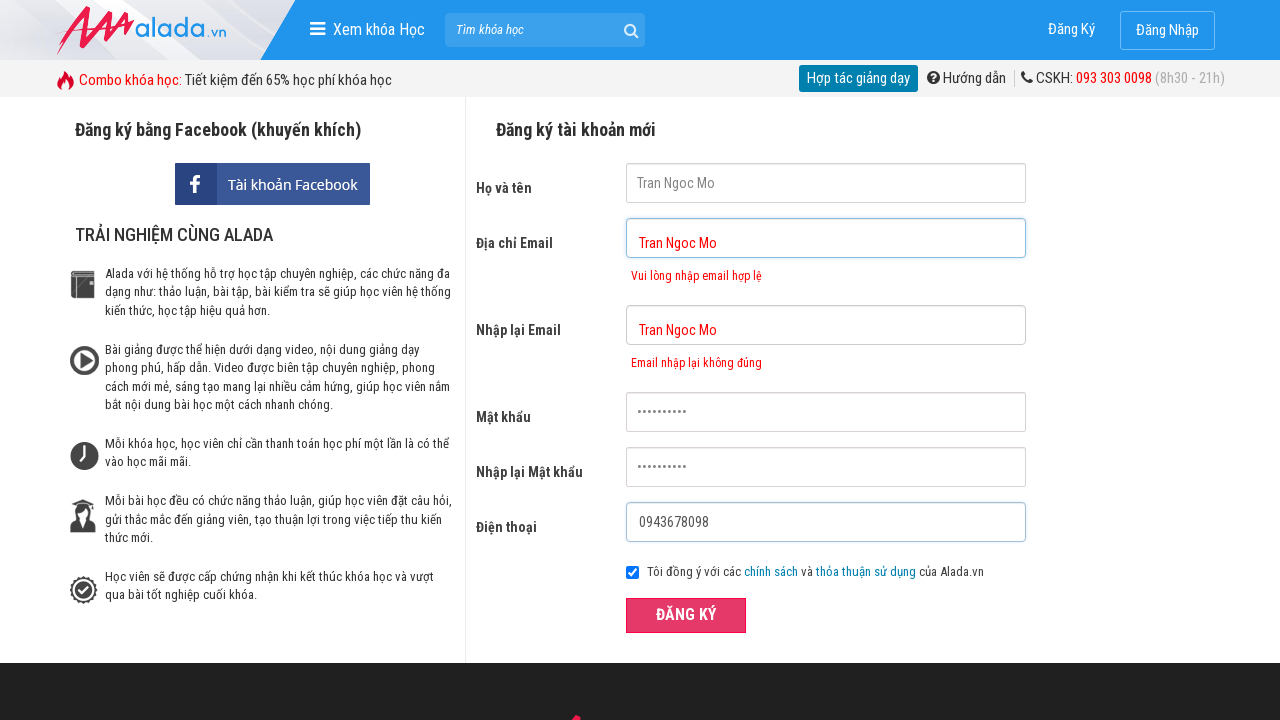

Email validation error message appeared
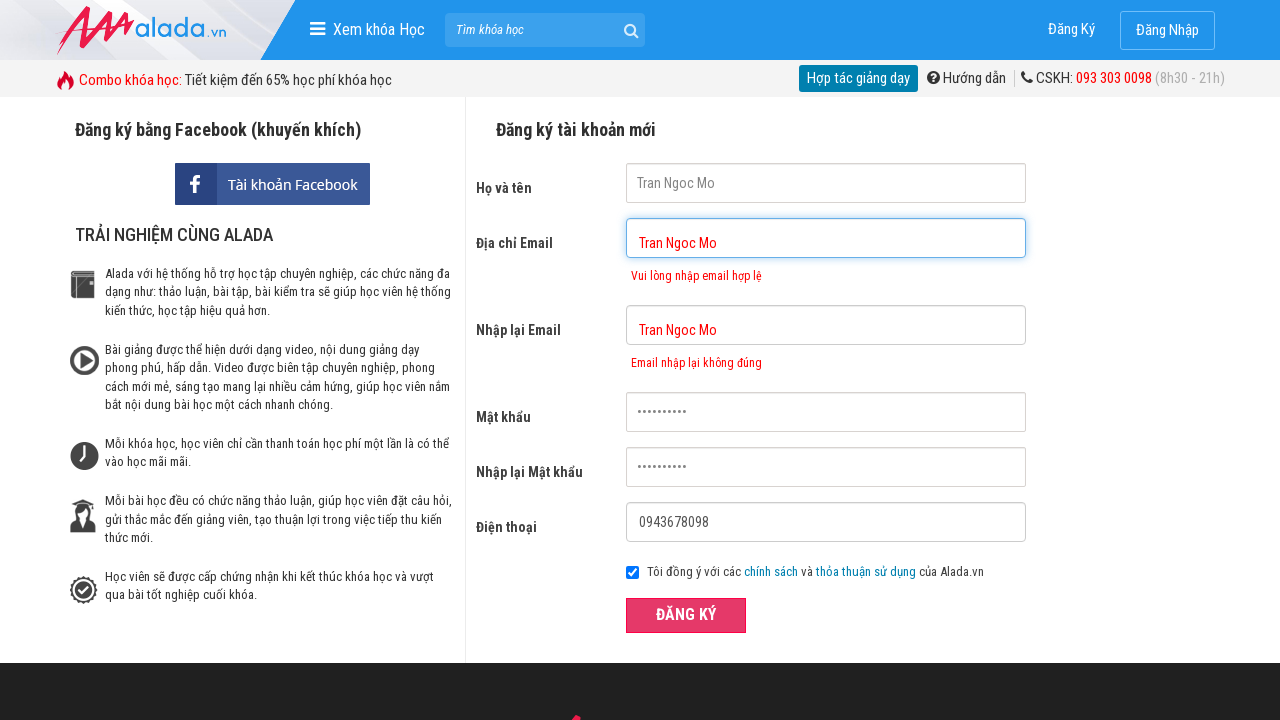

Verified email validation error message: 'Vui lòng nhập email hợp lệ'
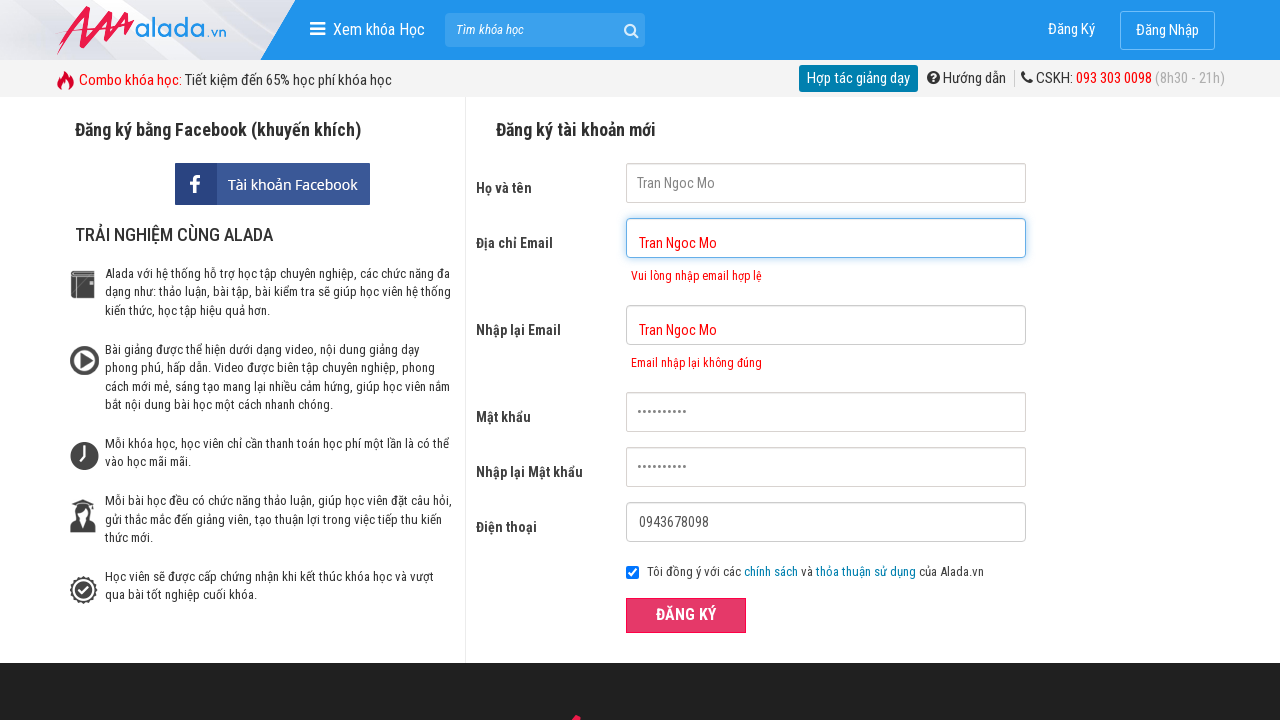

Verified confirm email validation error message: 'Email nhập lại không đúng'
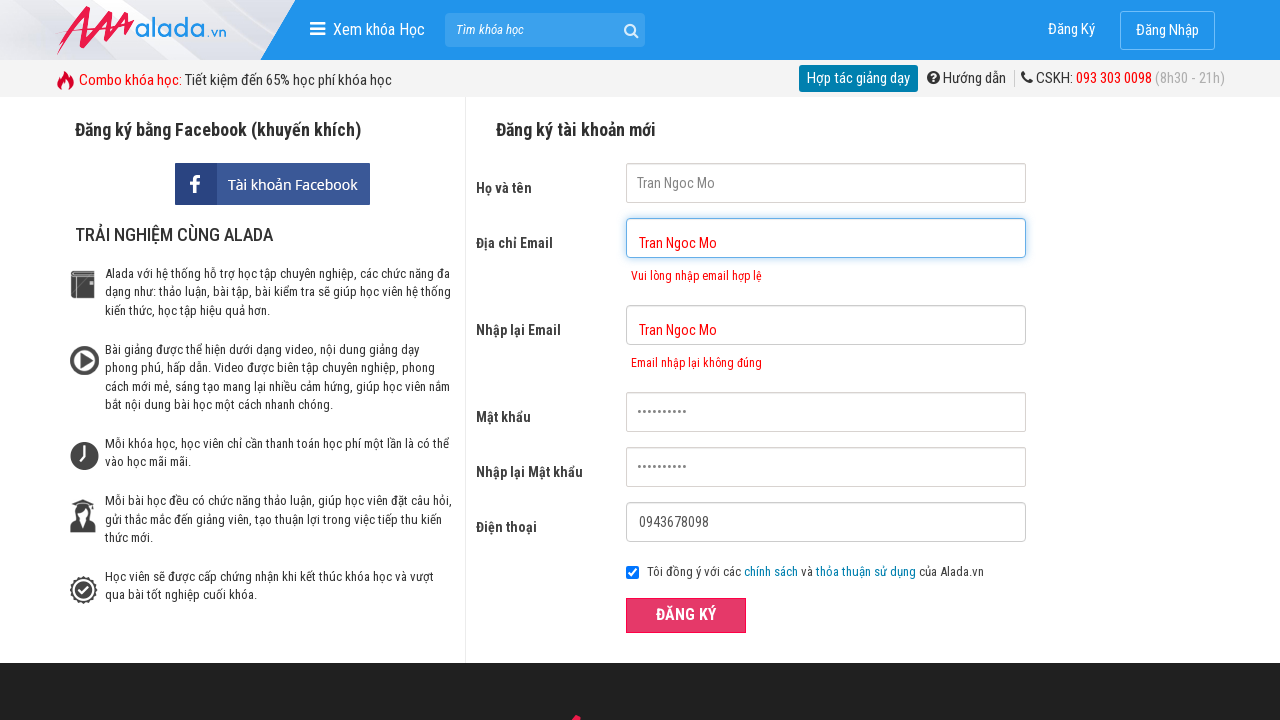

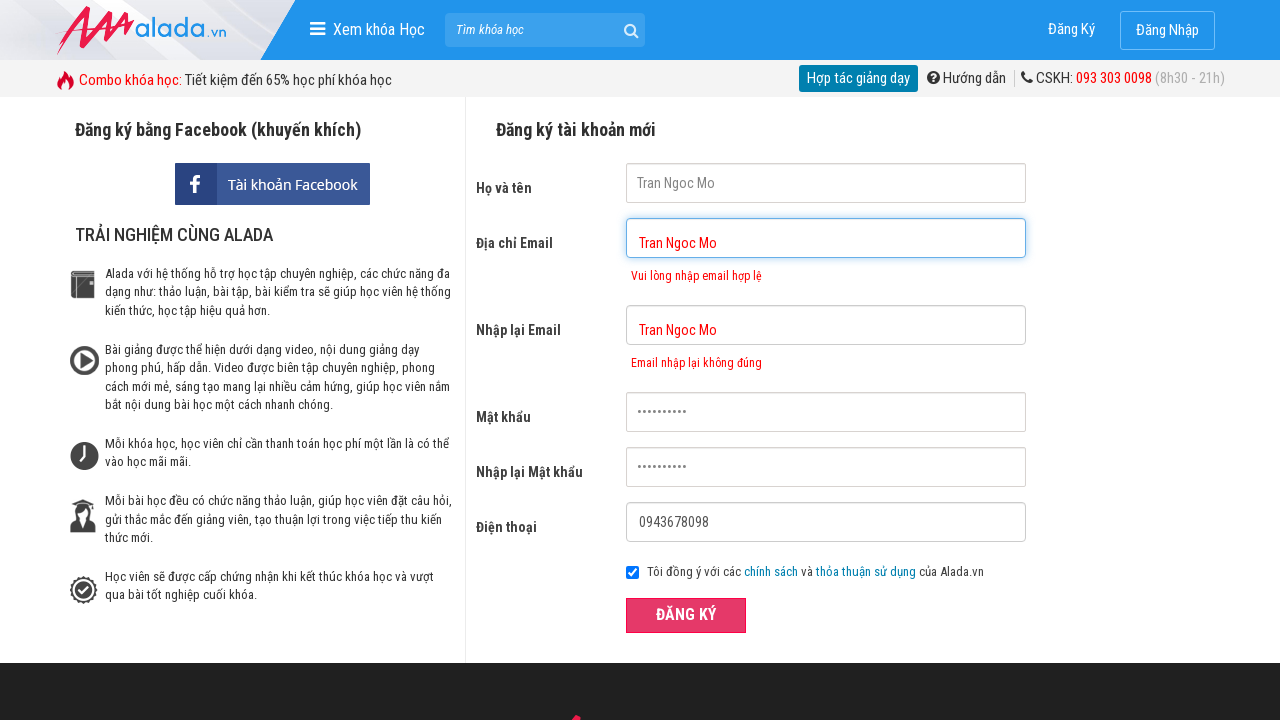